Fills out a practice form on DemoQA website with various fields including name, email, gender, phone, date of birth, and subject

Starting URL: https://demoqa.com/automation-practice-form

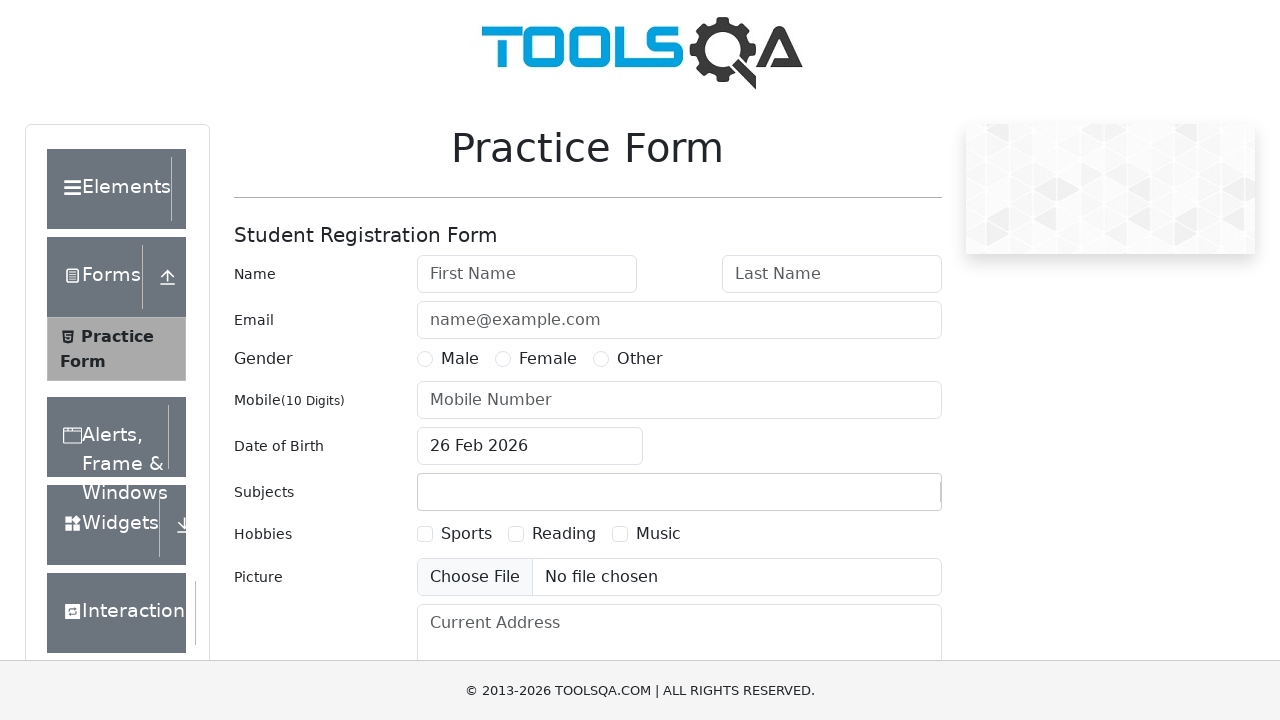

Filled first name field with 'Ahmet' on #firstName
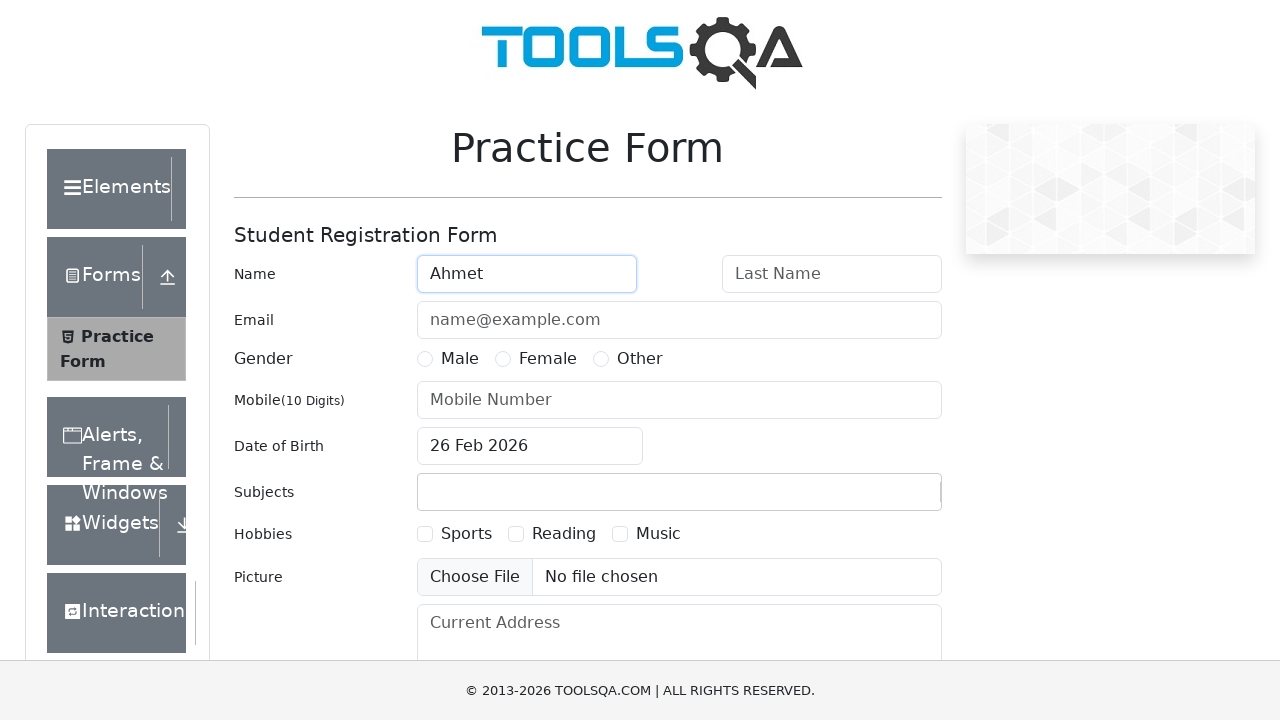

Filled last name field with 'Yilmaz' on #lastName
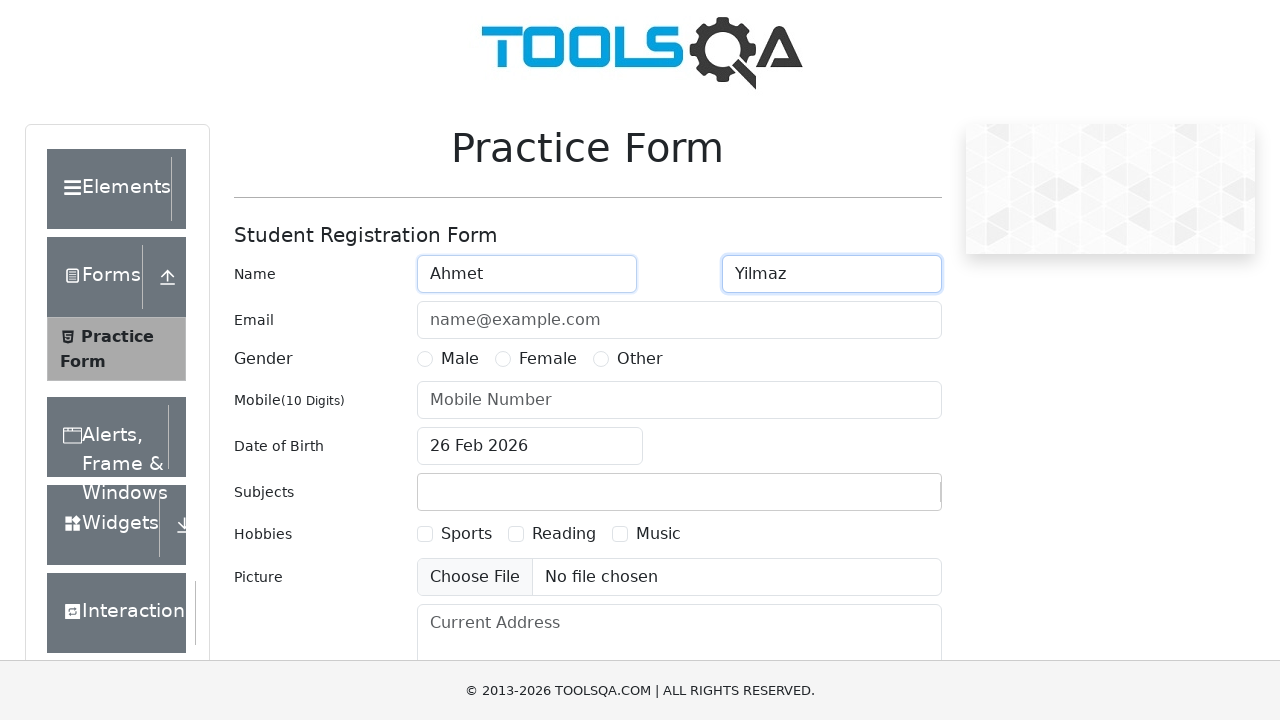

Filled email field with 'ahmet.yilmaz@example.com' on #userEmail
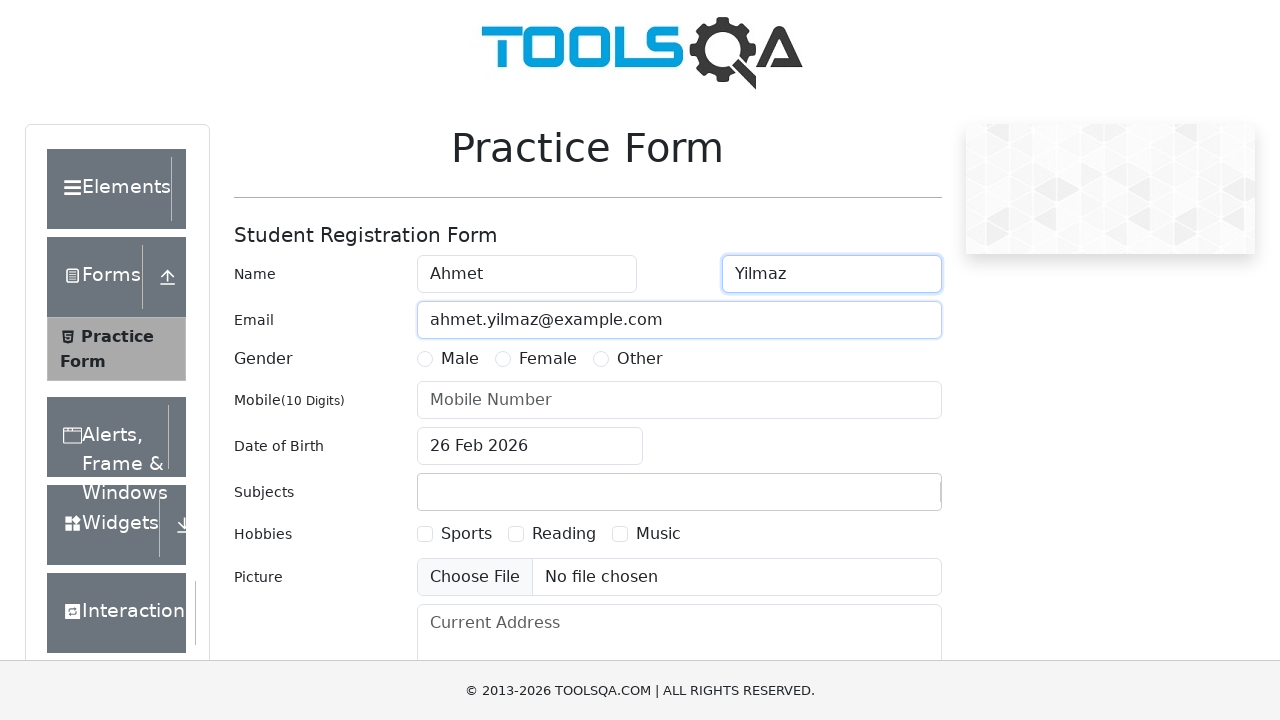

Selected Male gender option at (460, 359) on label:has-text('Male')
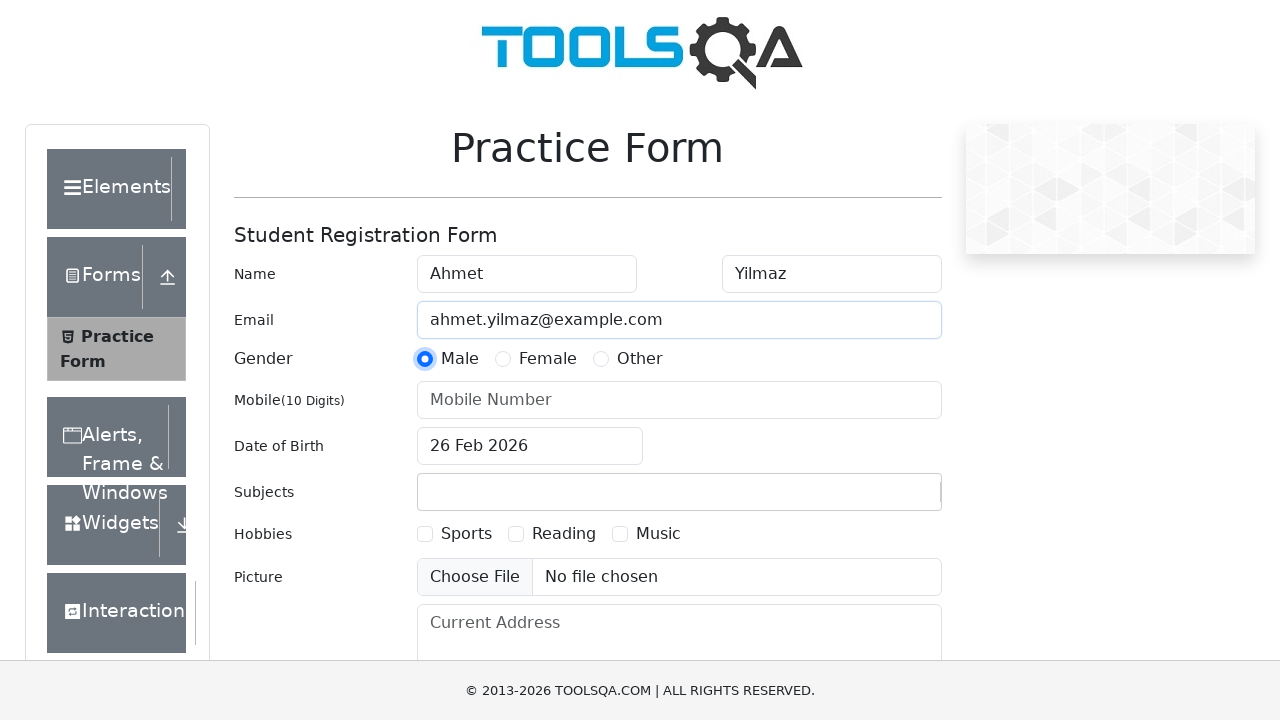

Filled phone number field with '5551234567' on #userNumber
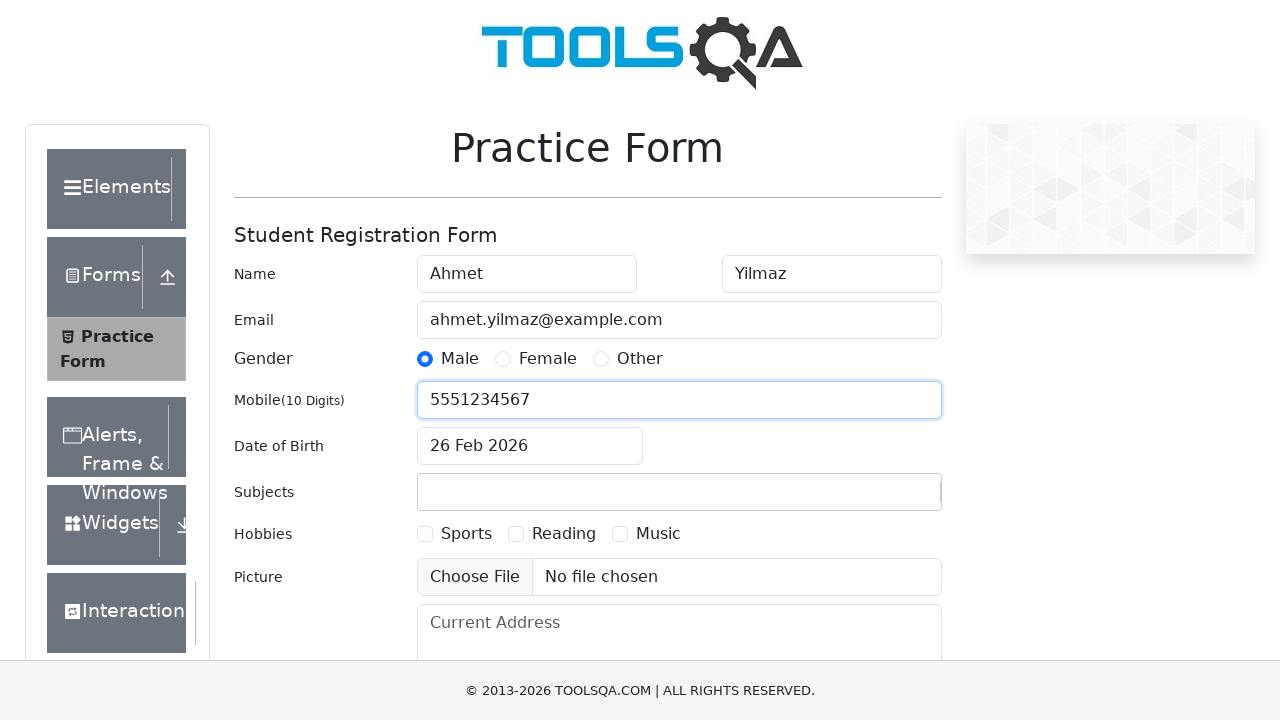

Clicked date of birth input field to open date picker at (530, 446) on #dateOfBirthInput
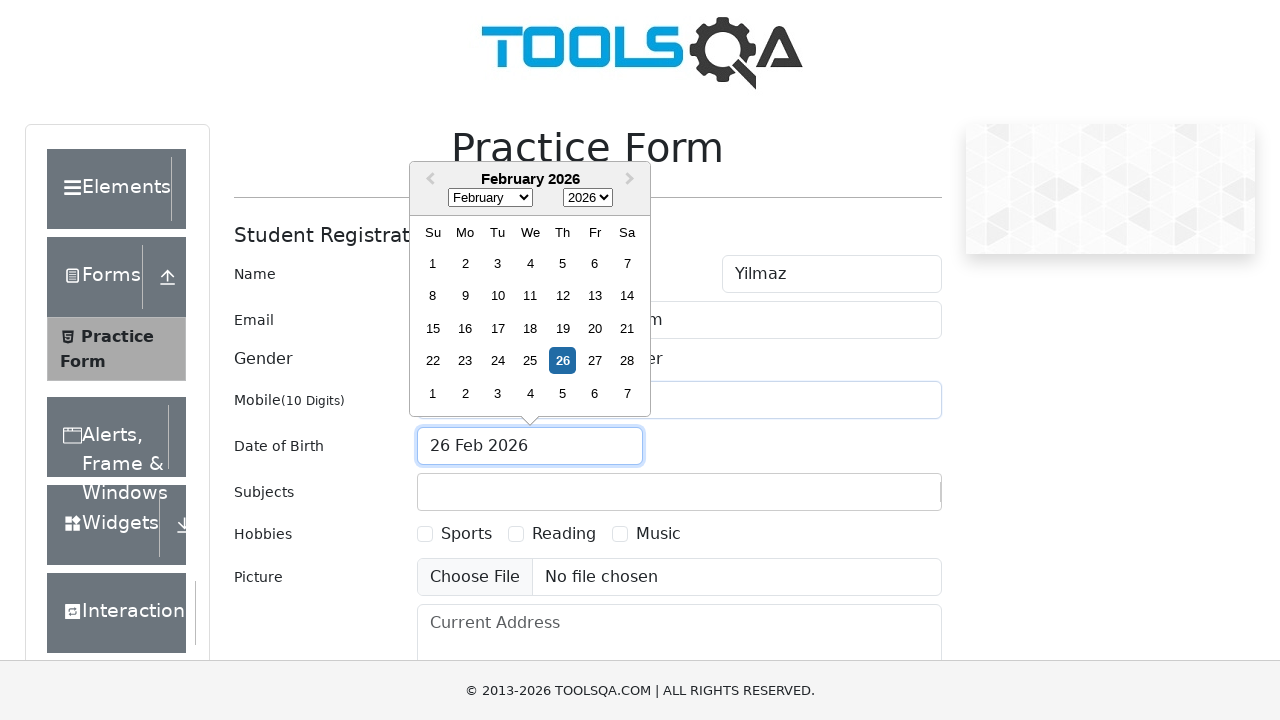

Selected 15th day from date picker at (433, 328) on .react-datepicker__day--015
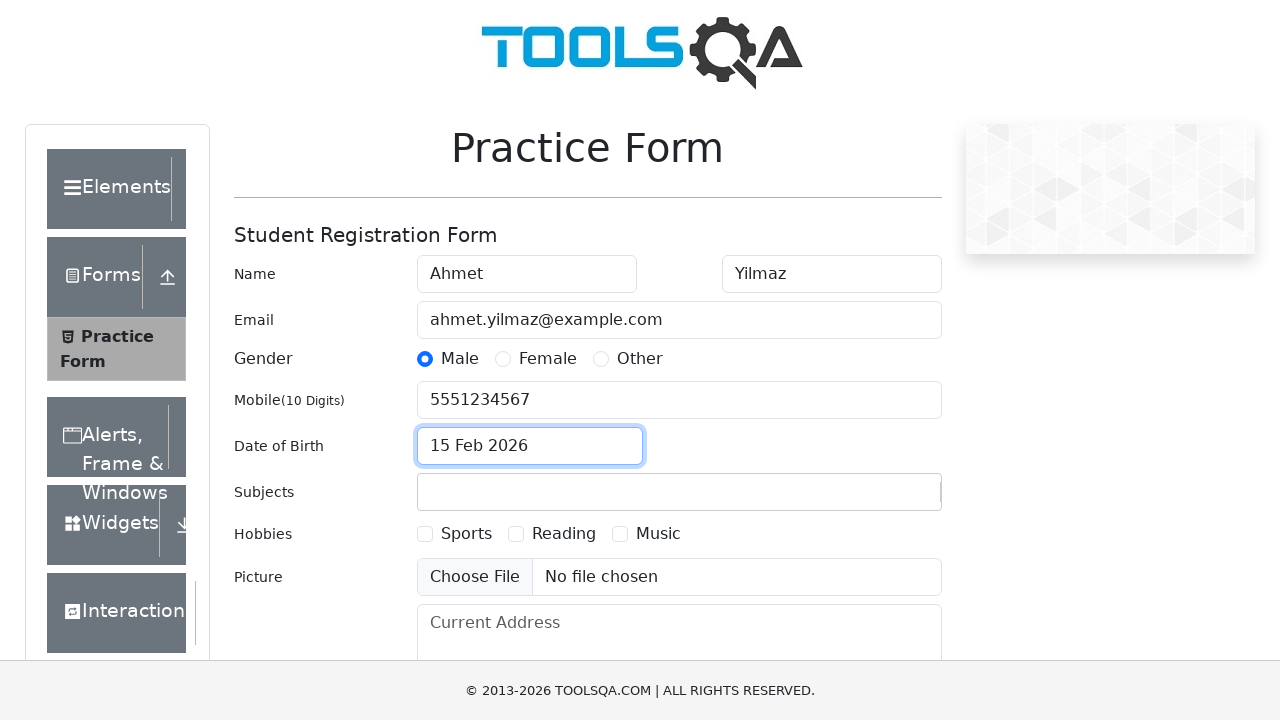

Filled subject field with 'Mathematics' on #subjectsInput
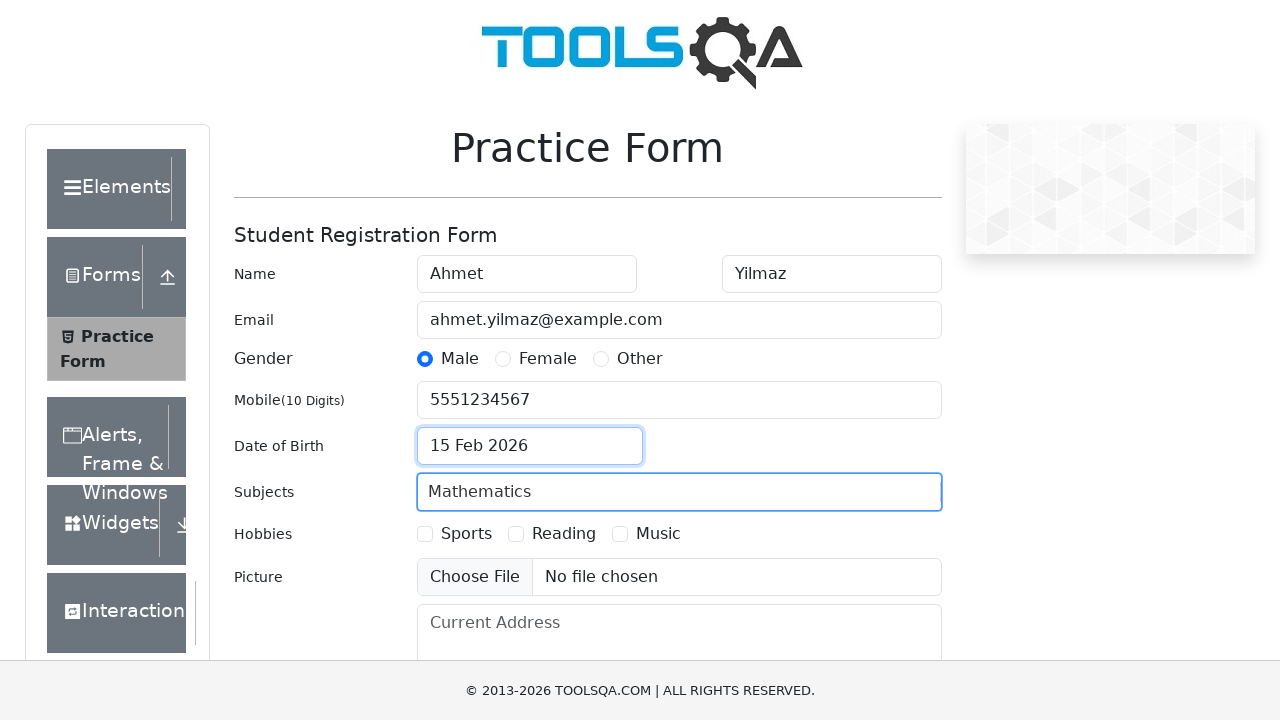

Pressed Enter to confirm subject selection on #subjectsInput
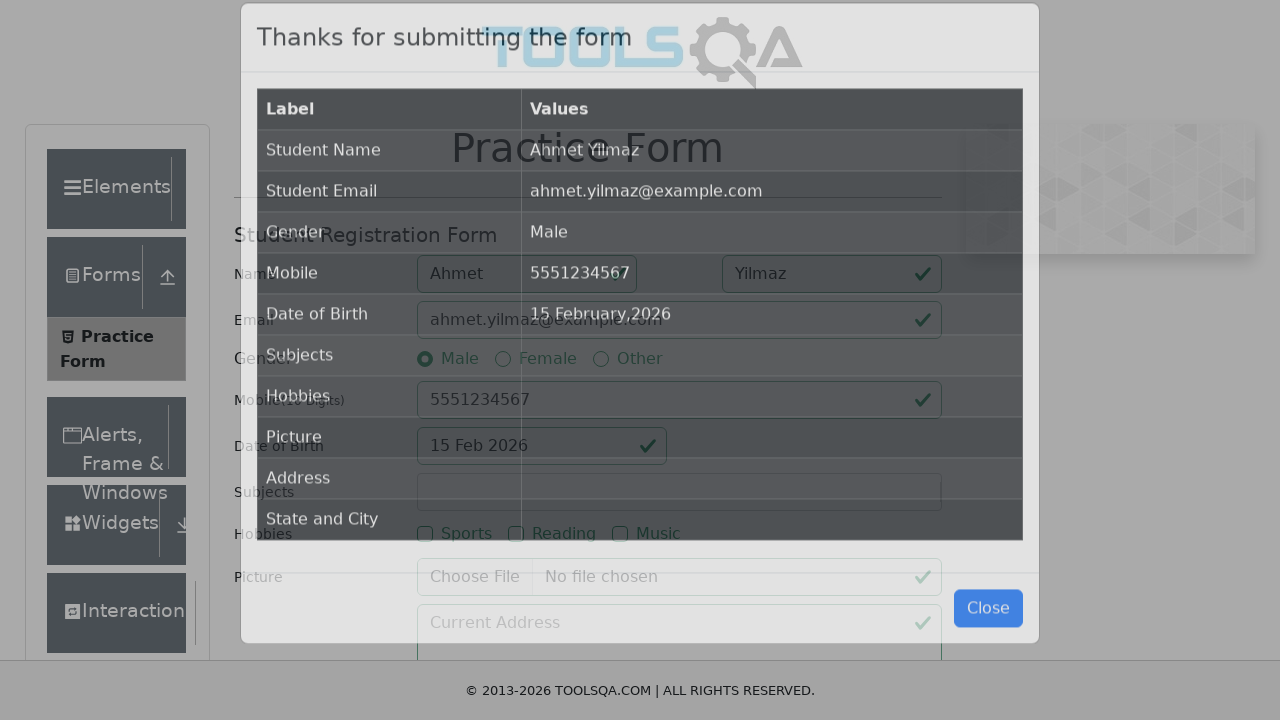

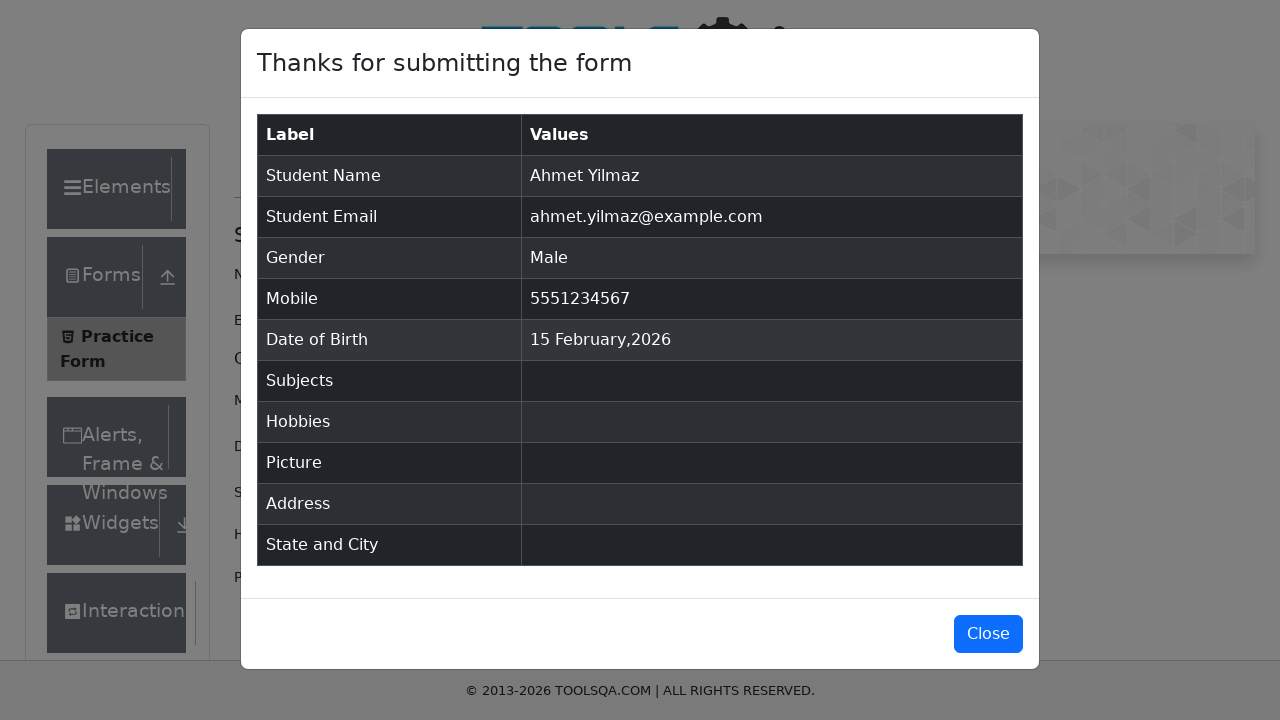